Tests various dropdown and select menu interactions on DemoQA, including React-based dropdowns and standard HTML select elements with different selection methods.

Starting URL: https://demoqa.com/select-menu

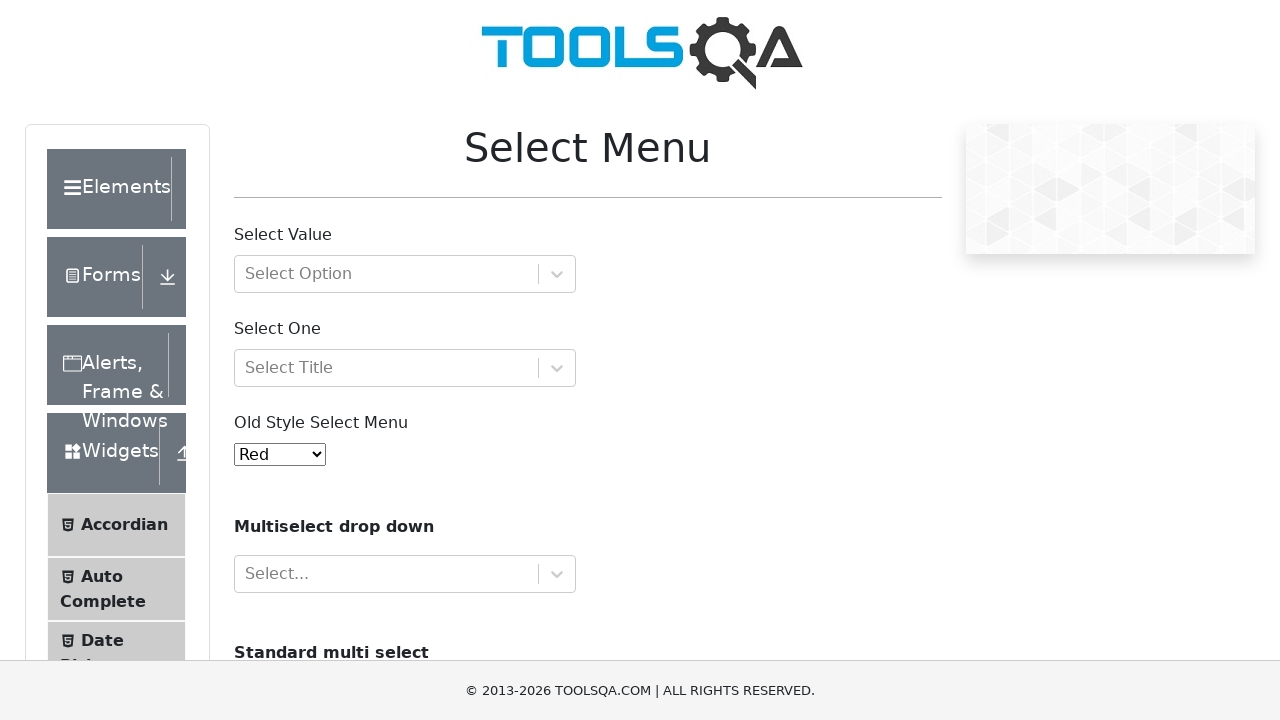

Clicked on the 'Select Option' dropdown with OptGroup at (405, 274) on #withOptGroup
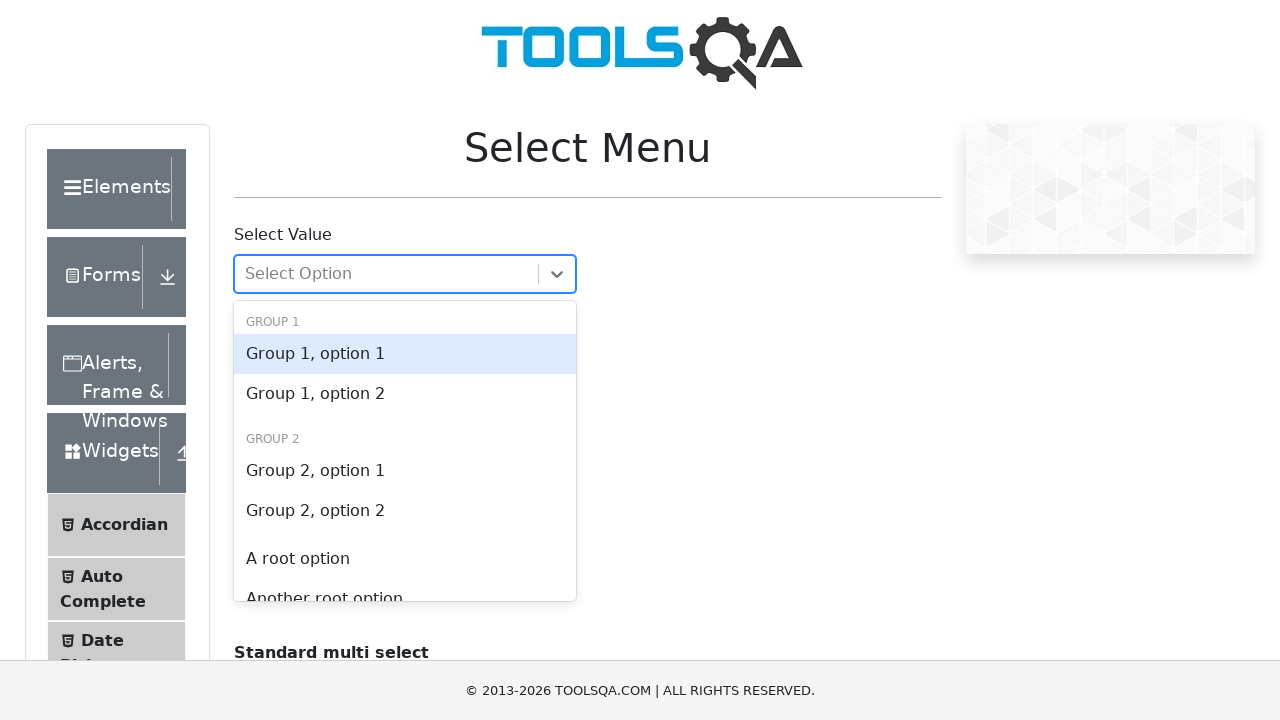

Selected the first option from the 'Select Option' dropdown at (405, 354) on #react-select-2-option-0-0
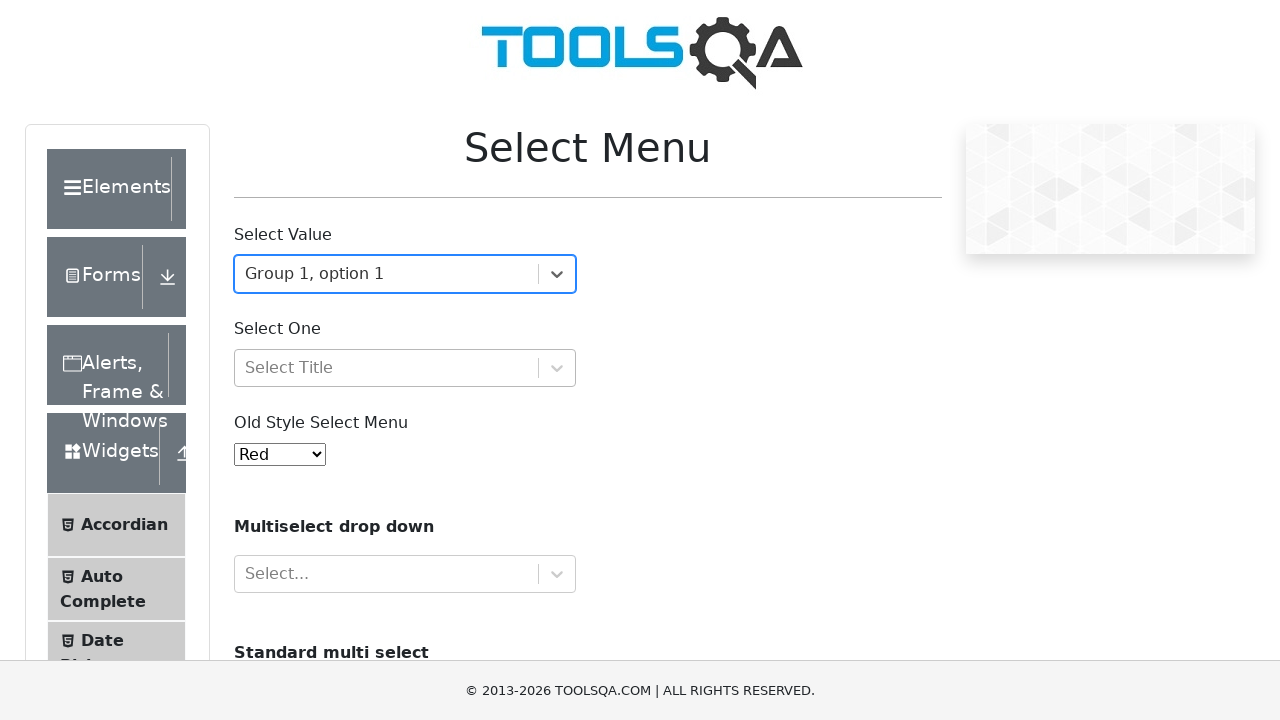

Clicked on the 'Select One' dropdown at (405, 368) on #selectOne
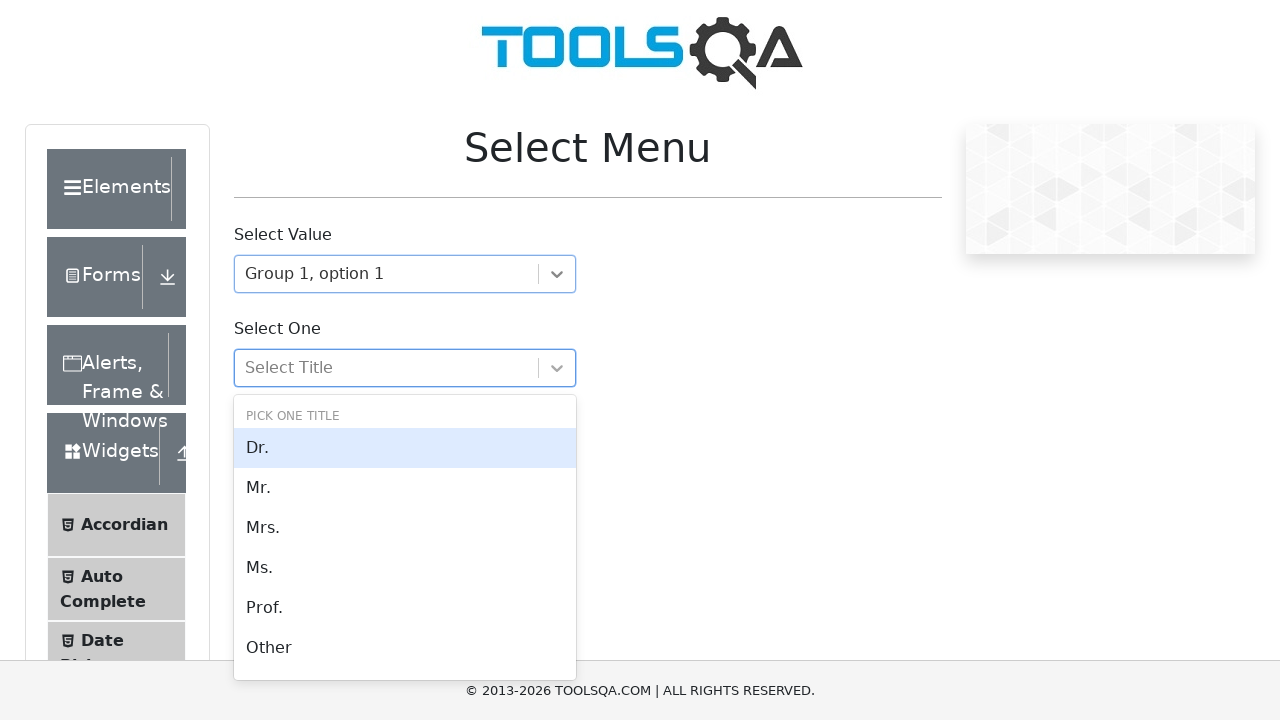

Selected the first option from the 'Select One' dropdown at (405, 448) on #react-select-3-option-0-0
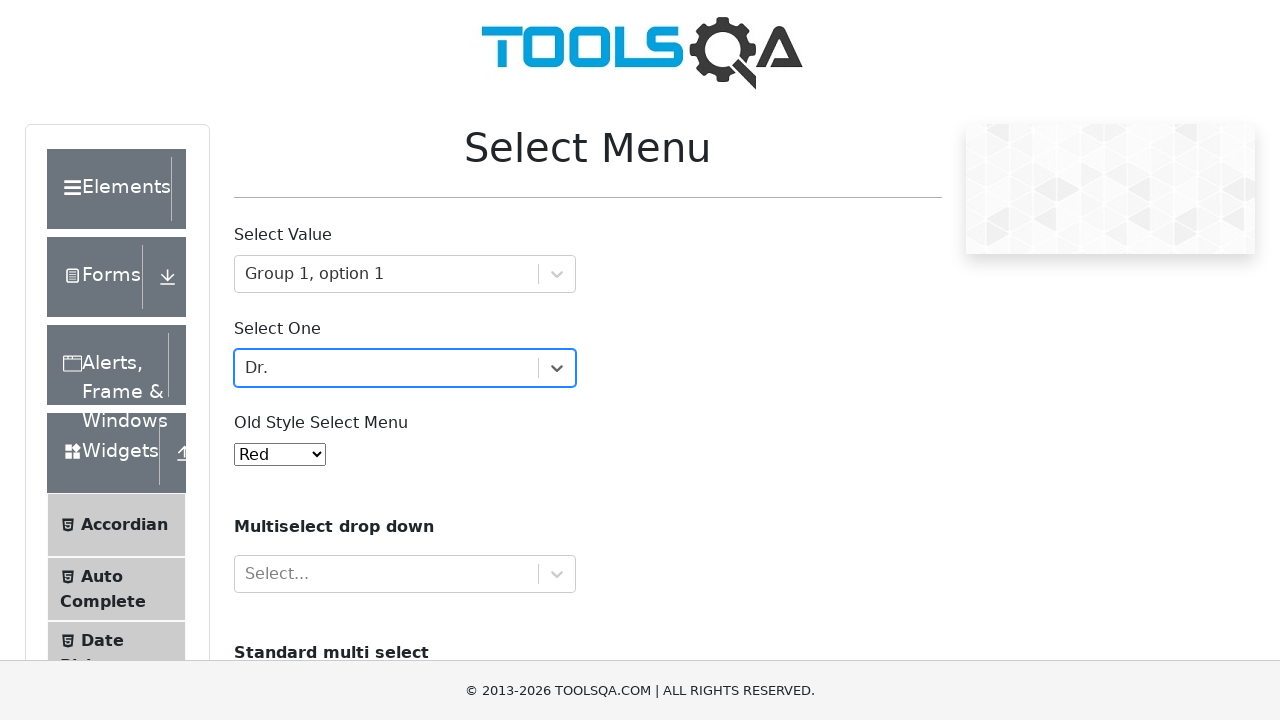

Selected value '1' from the old style select menu on #oldSelectMenu
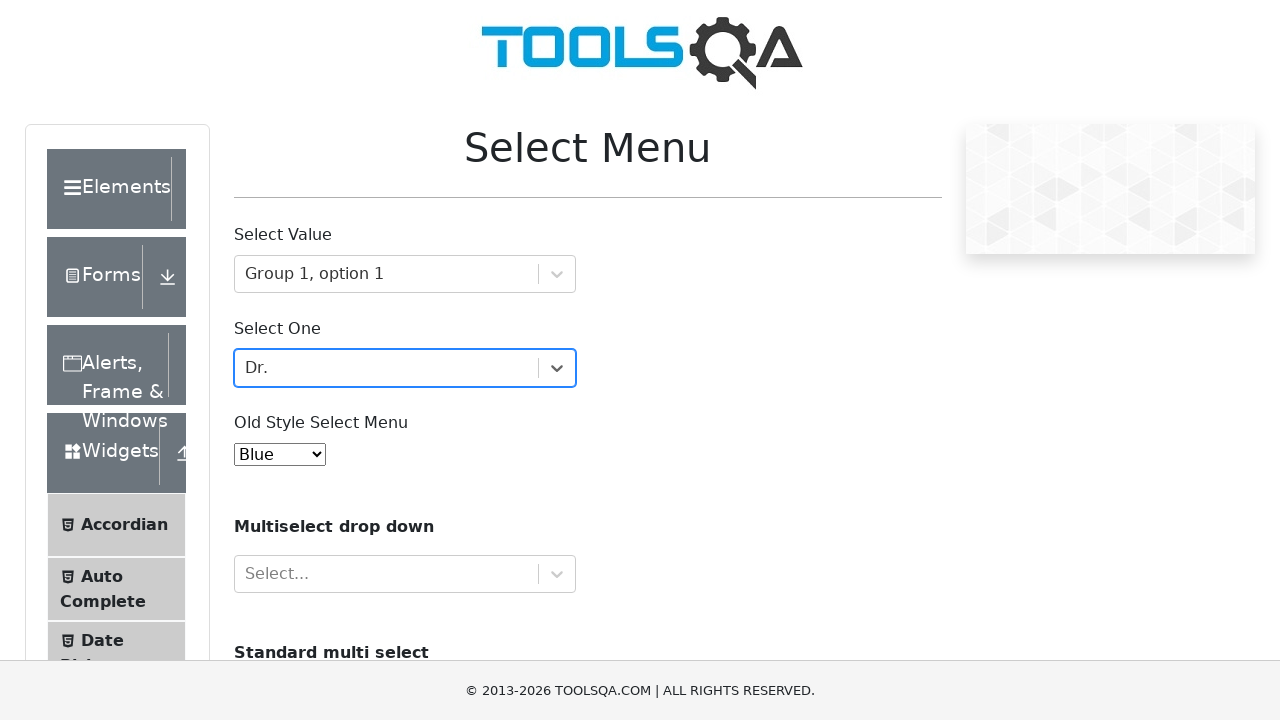

Clicked on the multiselect dropdown at (405, 574) on xpath=//*[@id='react-select-4-input']/../../..
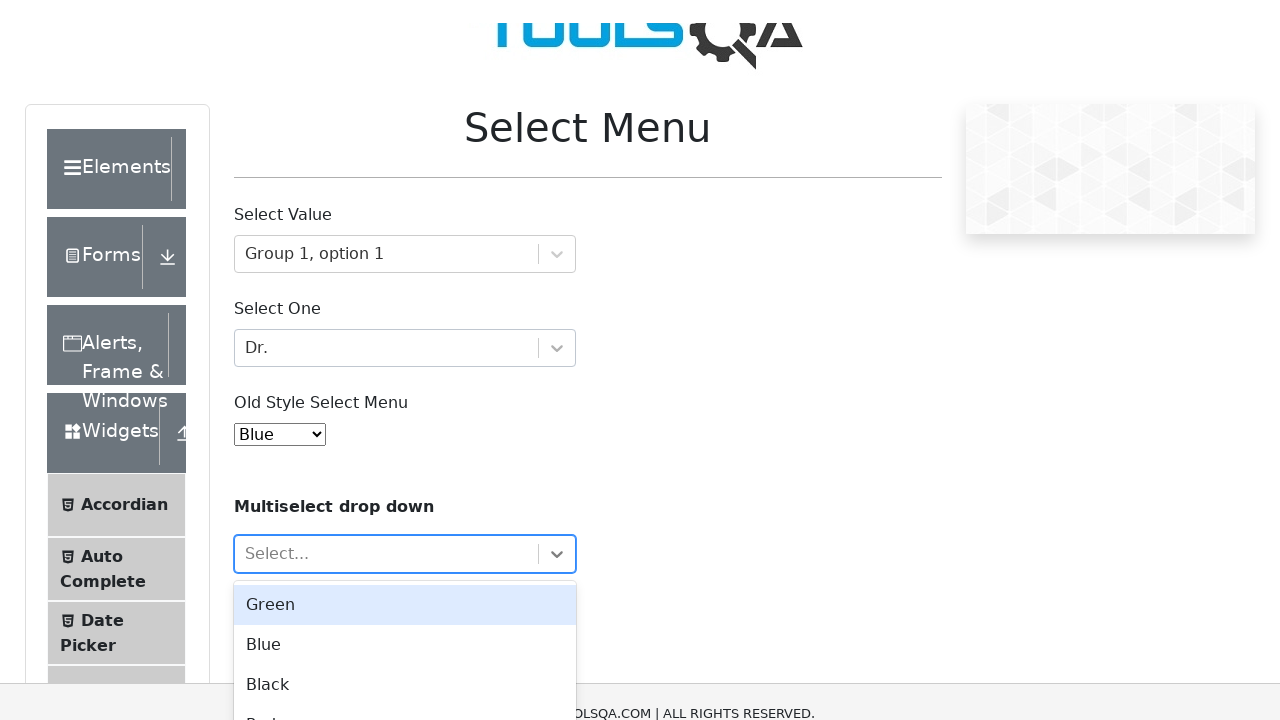

Selected the first option from the multiselect dropdown at (405, 568) on #react-select-4-option-0
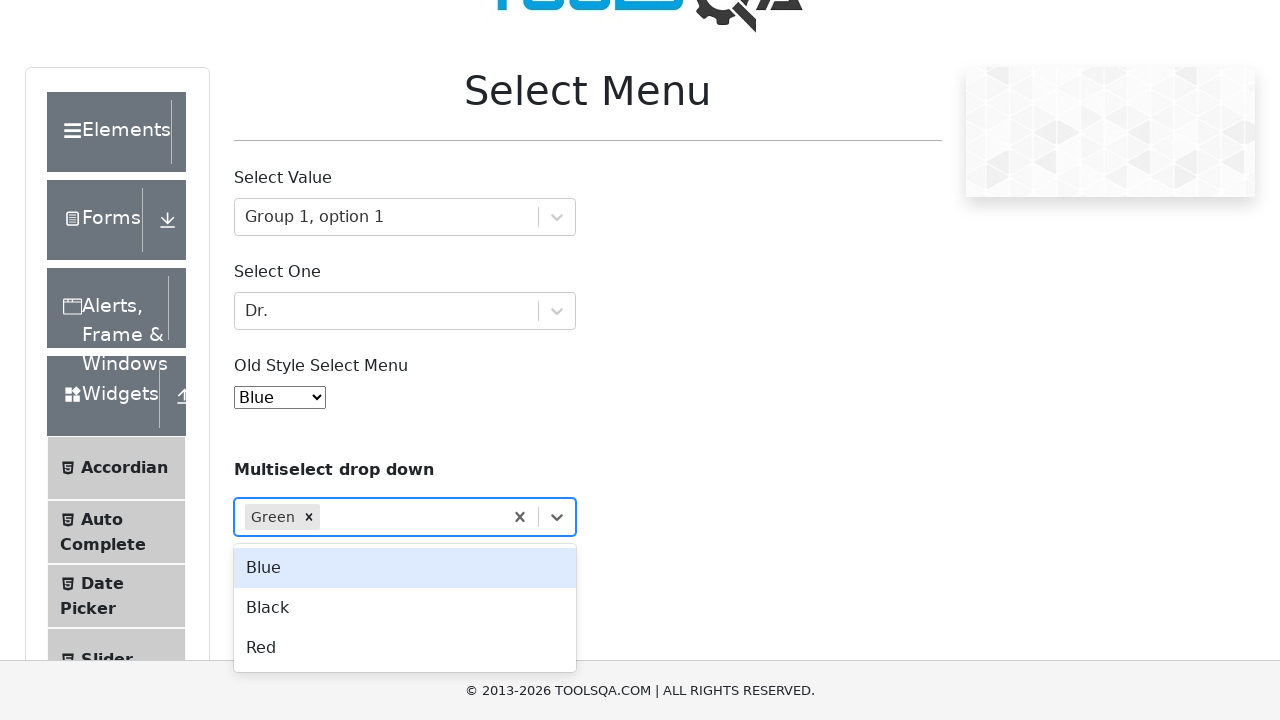

Selected 'audi' from the standard cars select dropdown on #cars
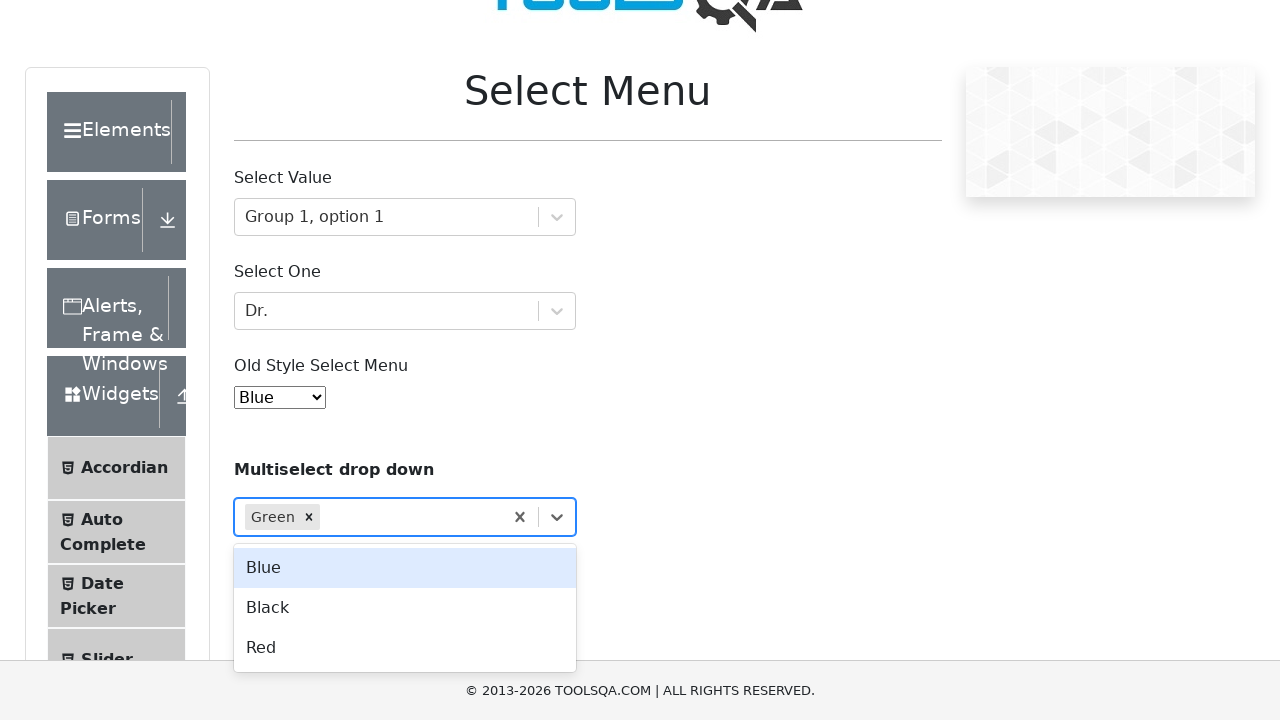

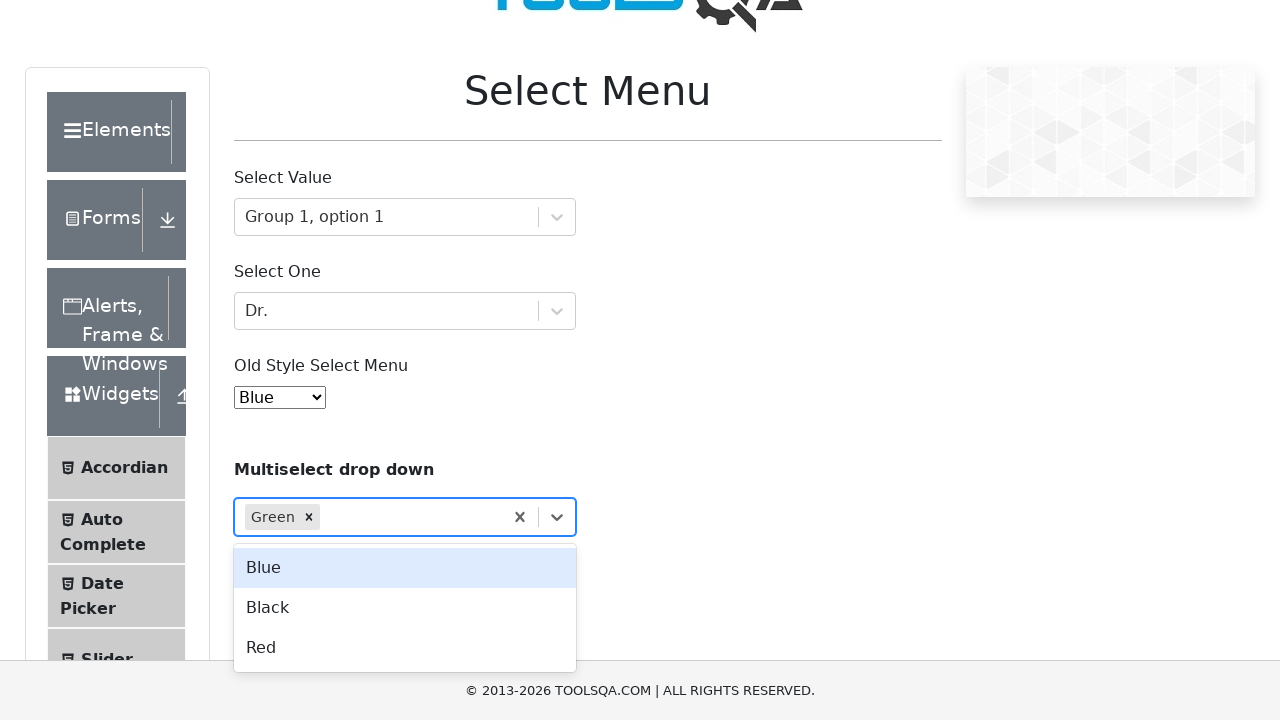